Tests iframe handling by switching to a frame and clicking a button inside it

Starting URL: https://leafground.com/frame.xhtml

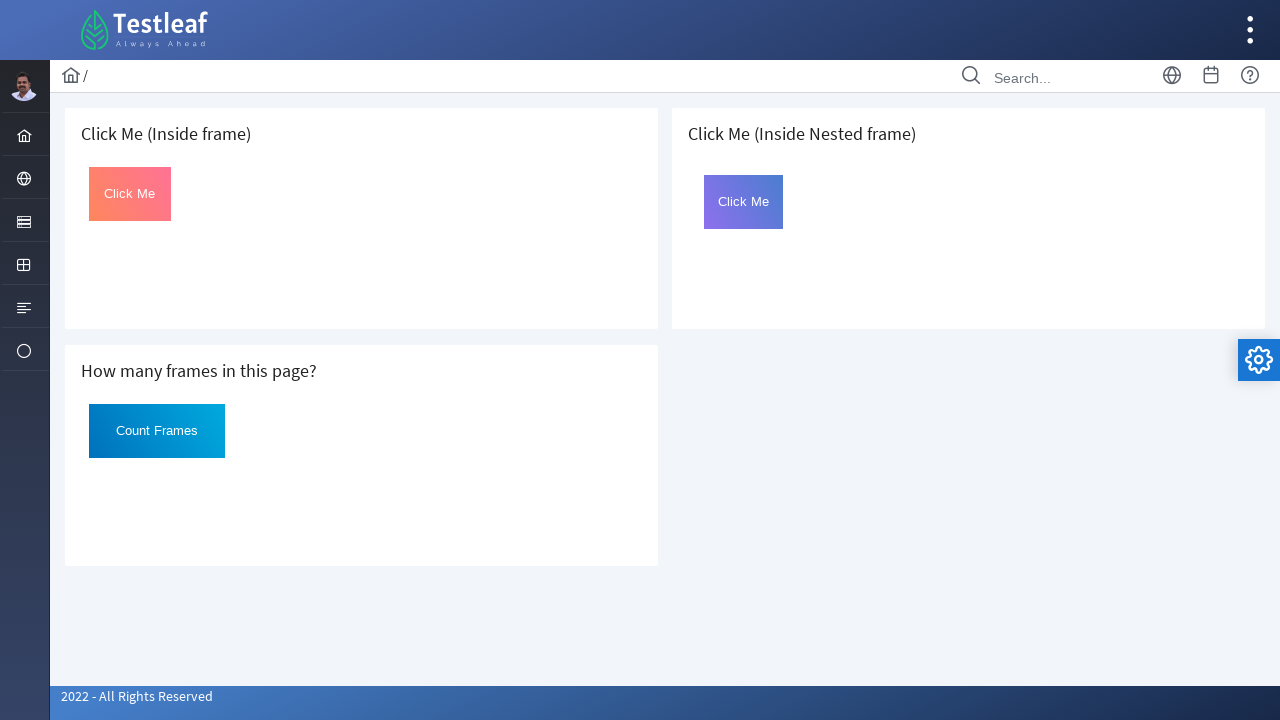

Located the first iframe on the page
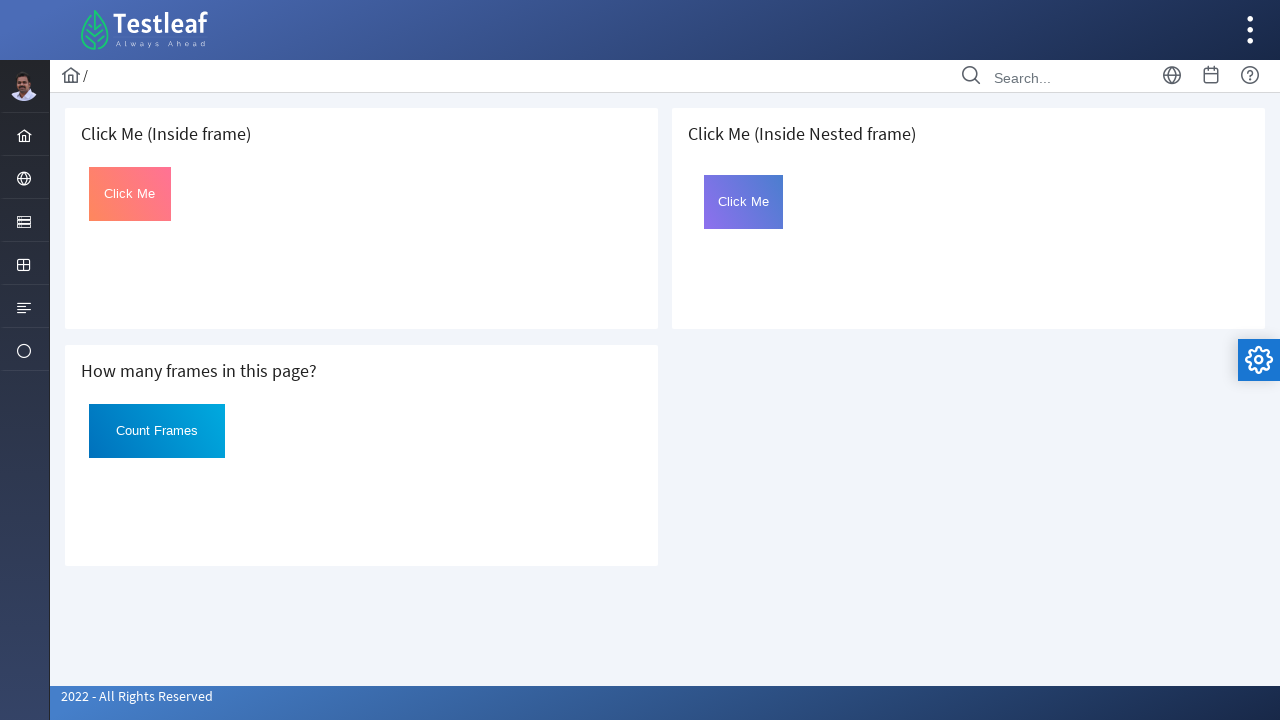

Clicked the button with ID 'Click' inside the iframe at (130, 194) on iframe >> nth=0 >> internal:control=enter-frame >> #Click
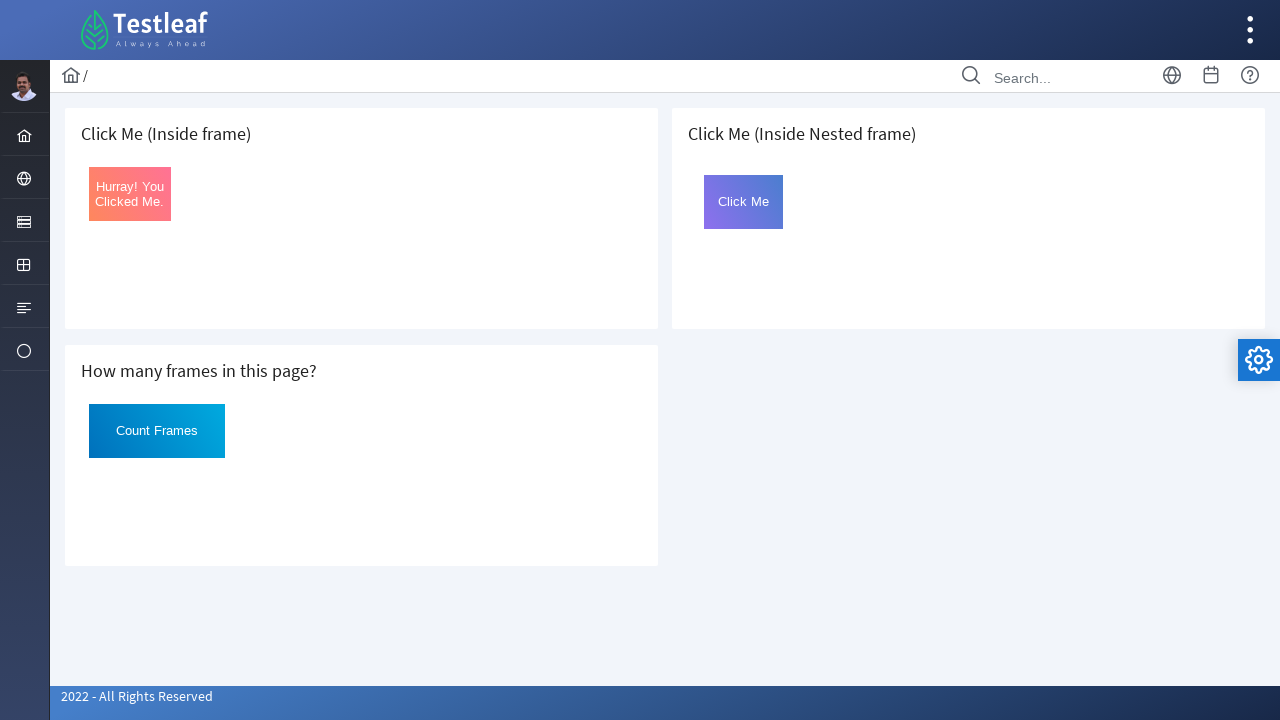

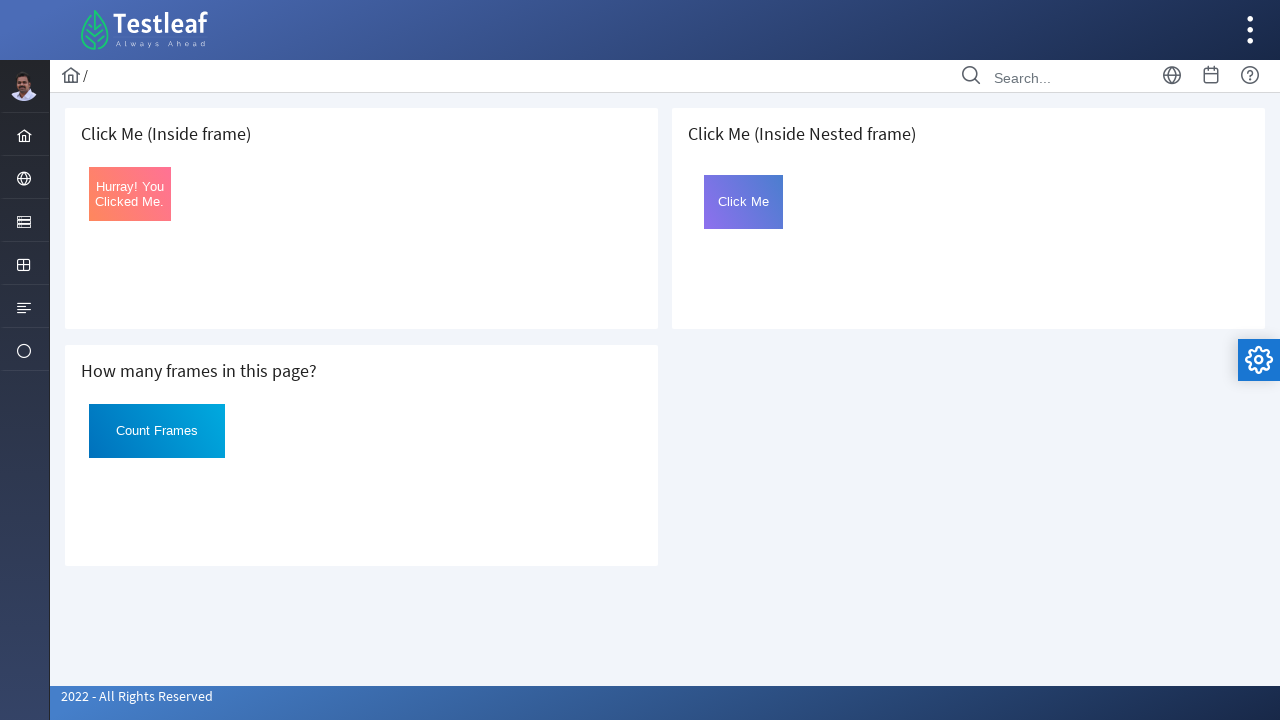